Tests drag and drop functionality on jQuery UI demo page by dragging an element and dropping it onto a target area within an iframe

Starting URL: http://jqueryui.com/droppable/

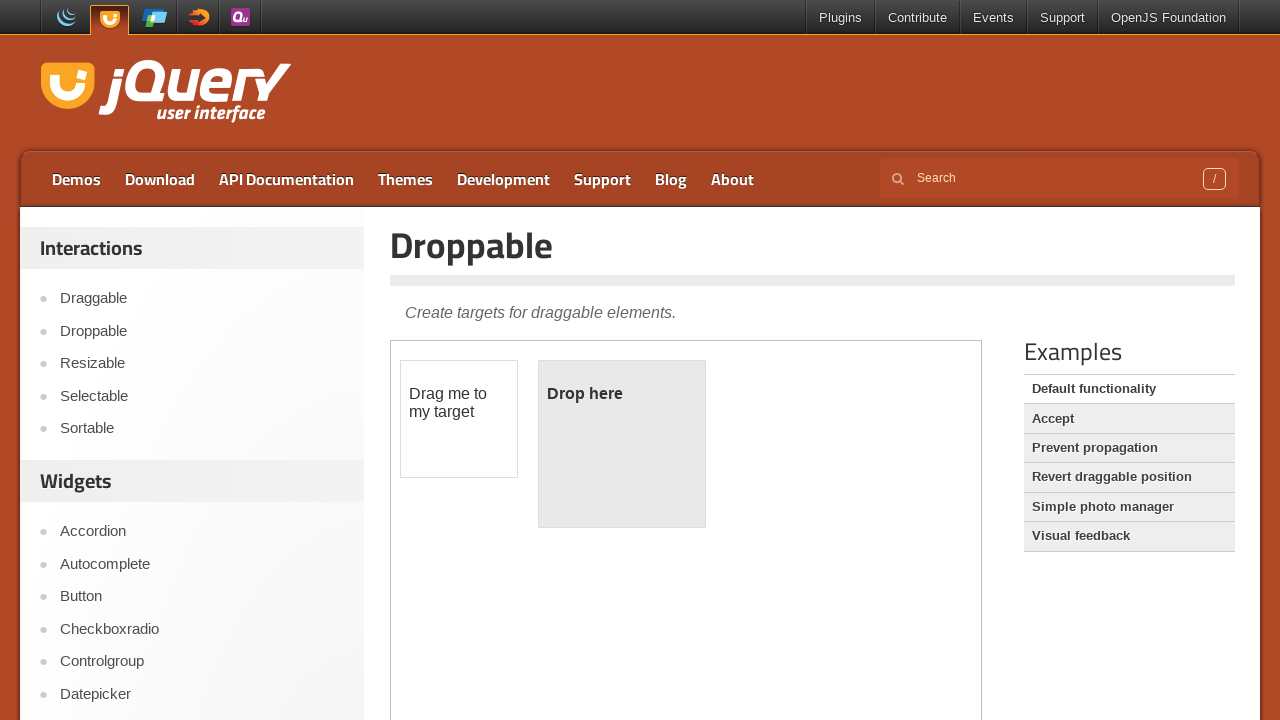

Located demo iframe for drag and drop test
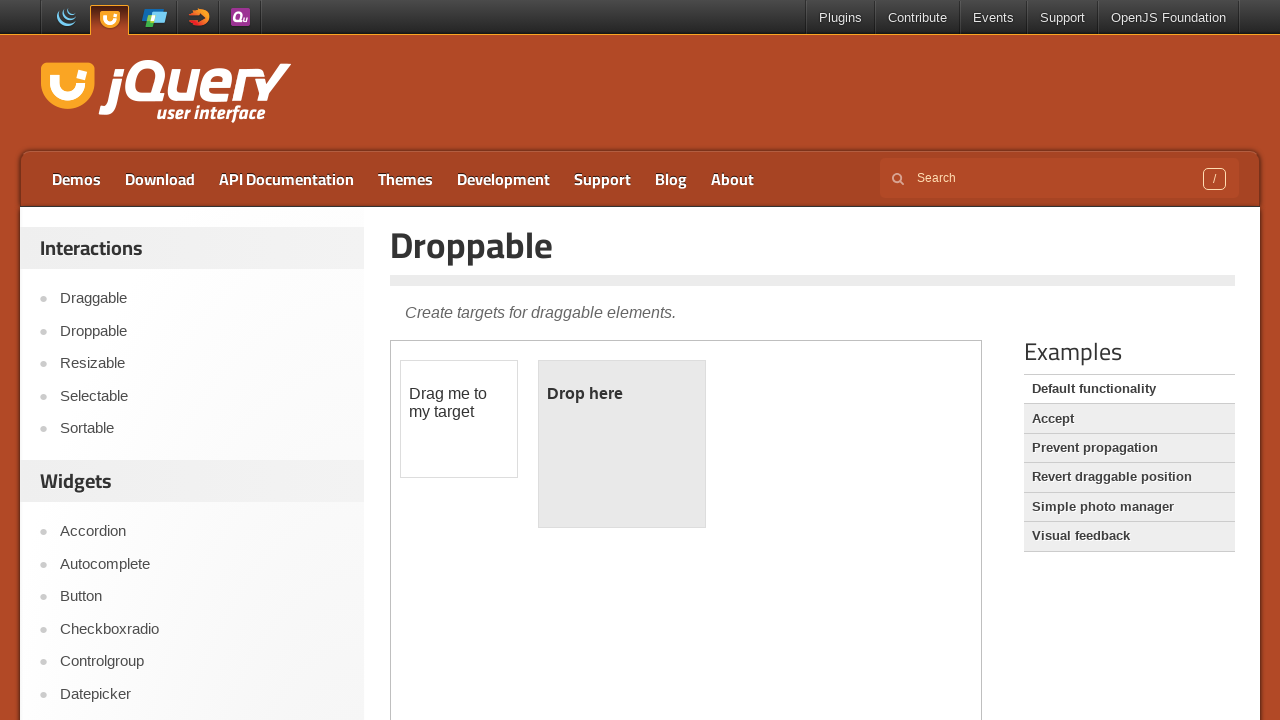

Located draggable element with id 'draggable'
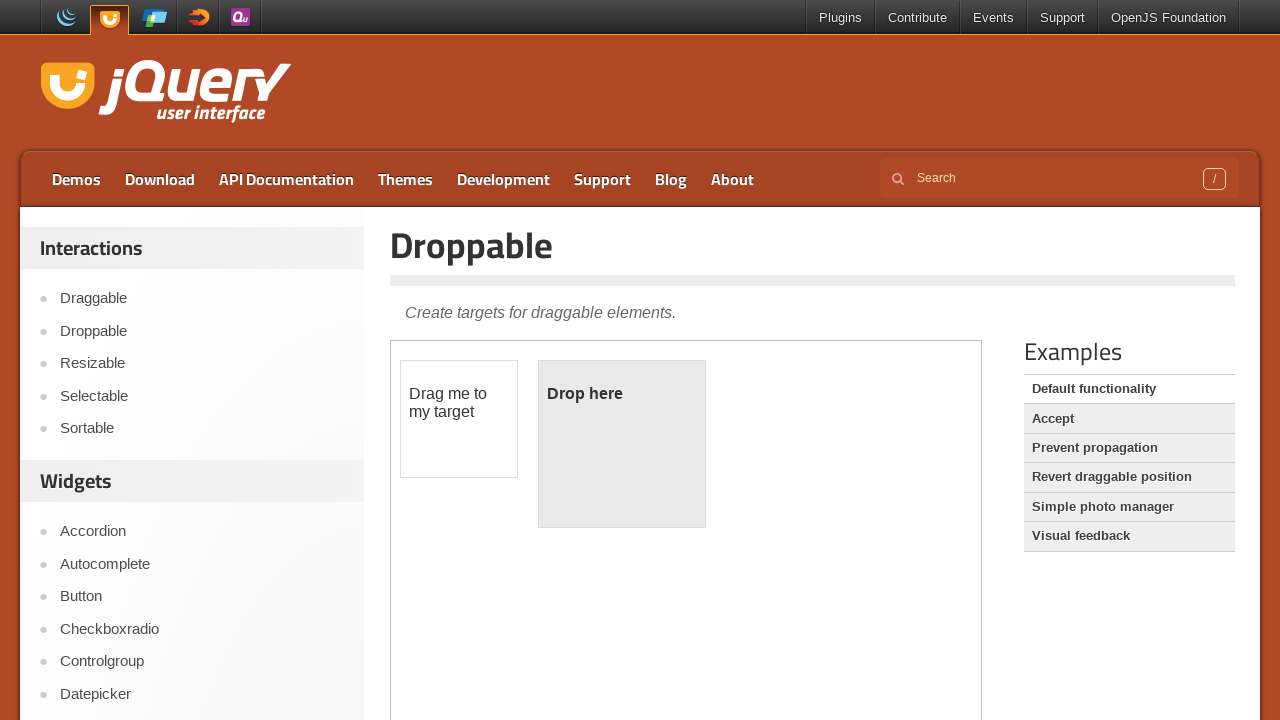

Located droppable target element with id 'droppable'
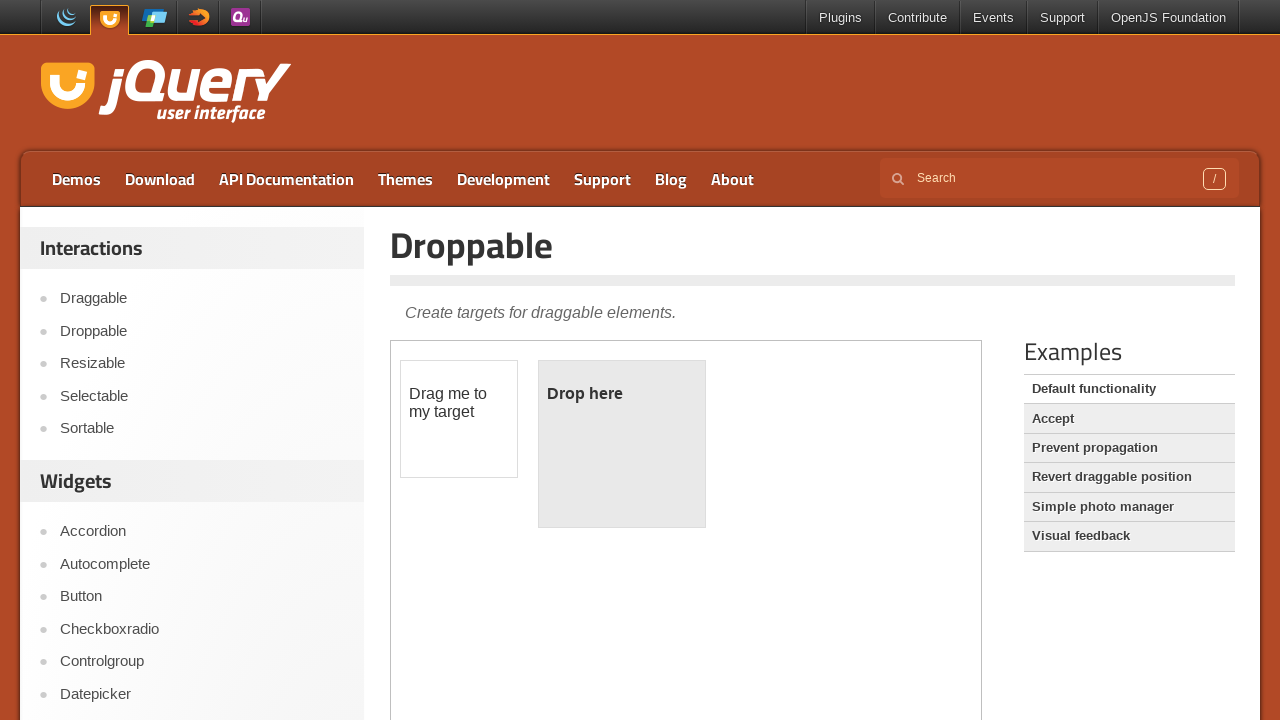

Dragged element onto droppable target area at (622, 444)
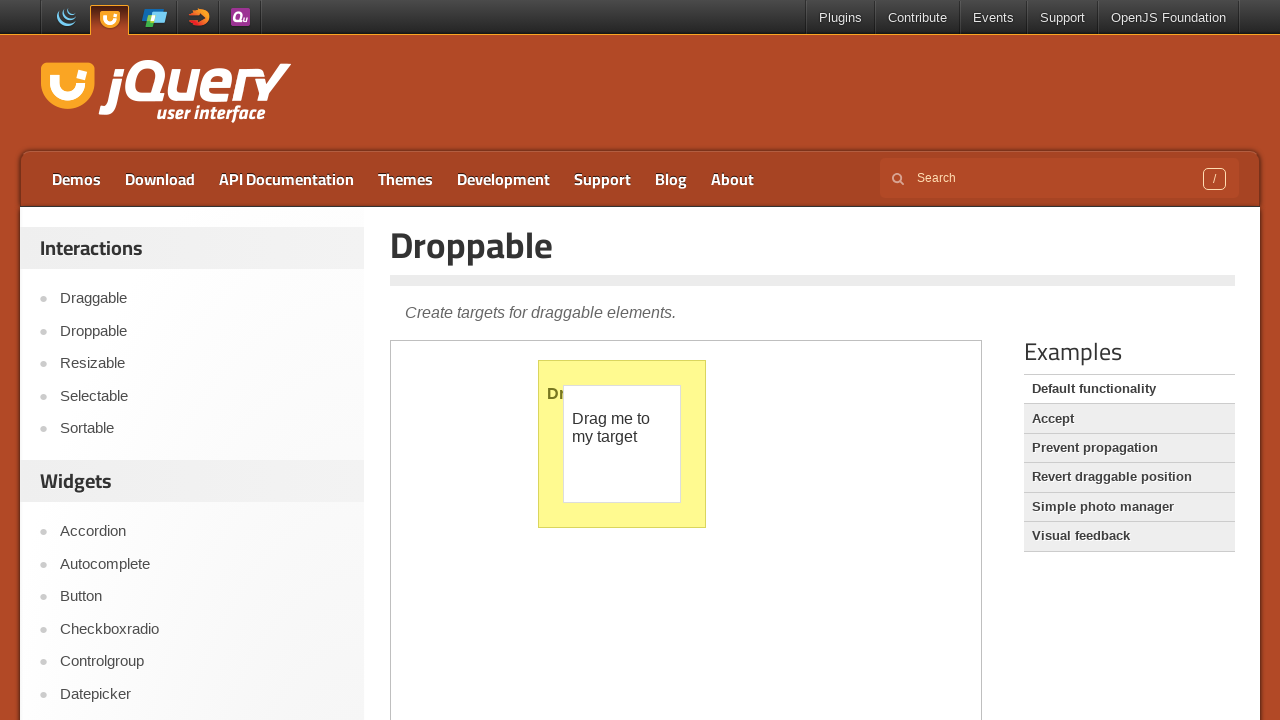

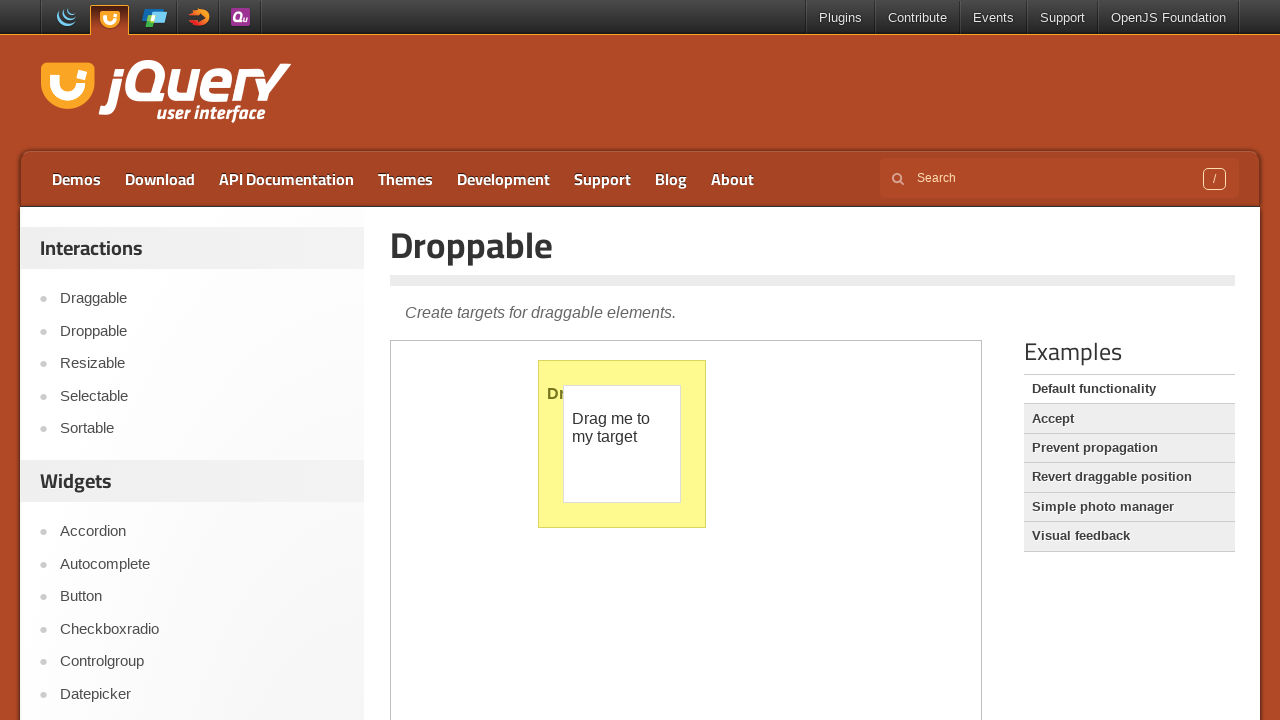